Tests the search functionality on testotomasyonu.com by searching for "dress" and verifying that products are found

Starting URL: https://www.testotomasyonu.com

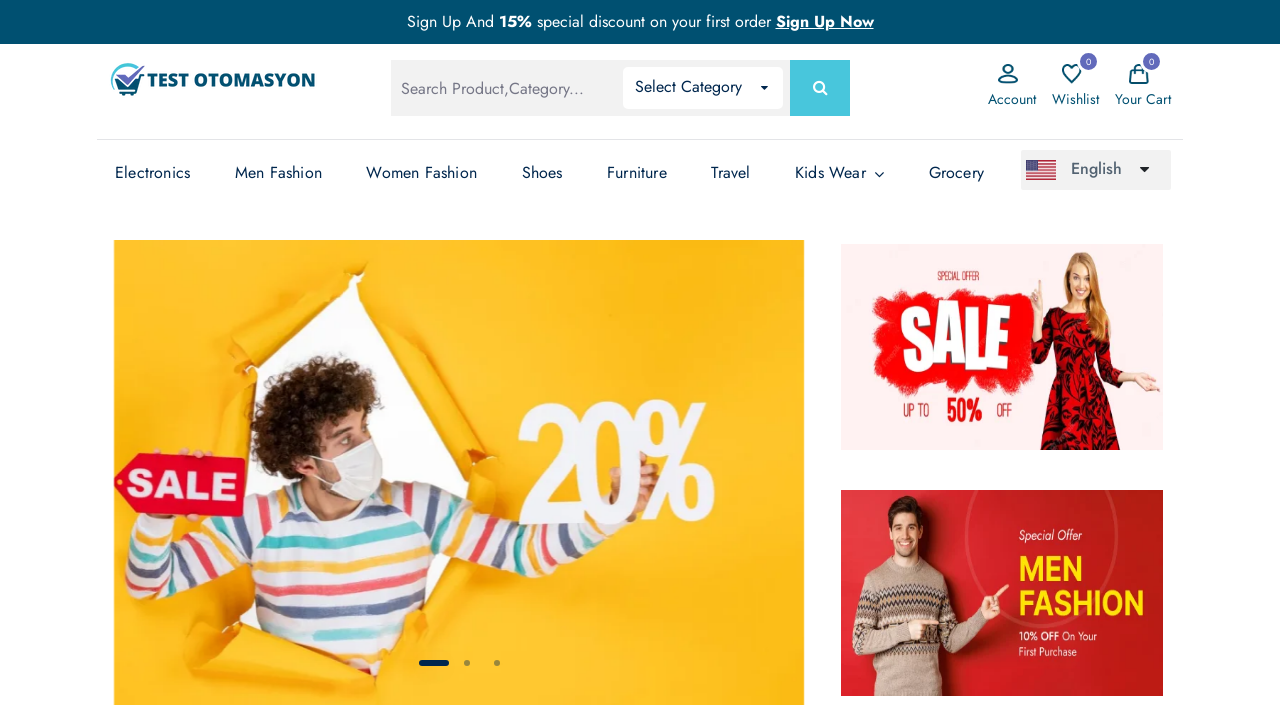

Filled search box with 'dress' on #global-search
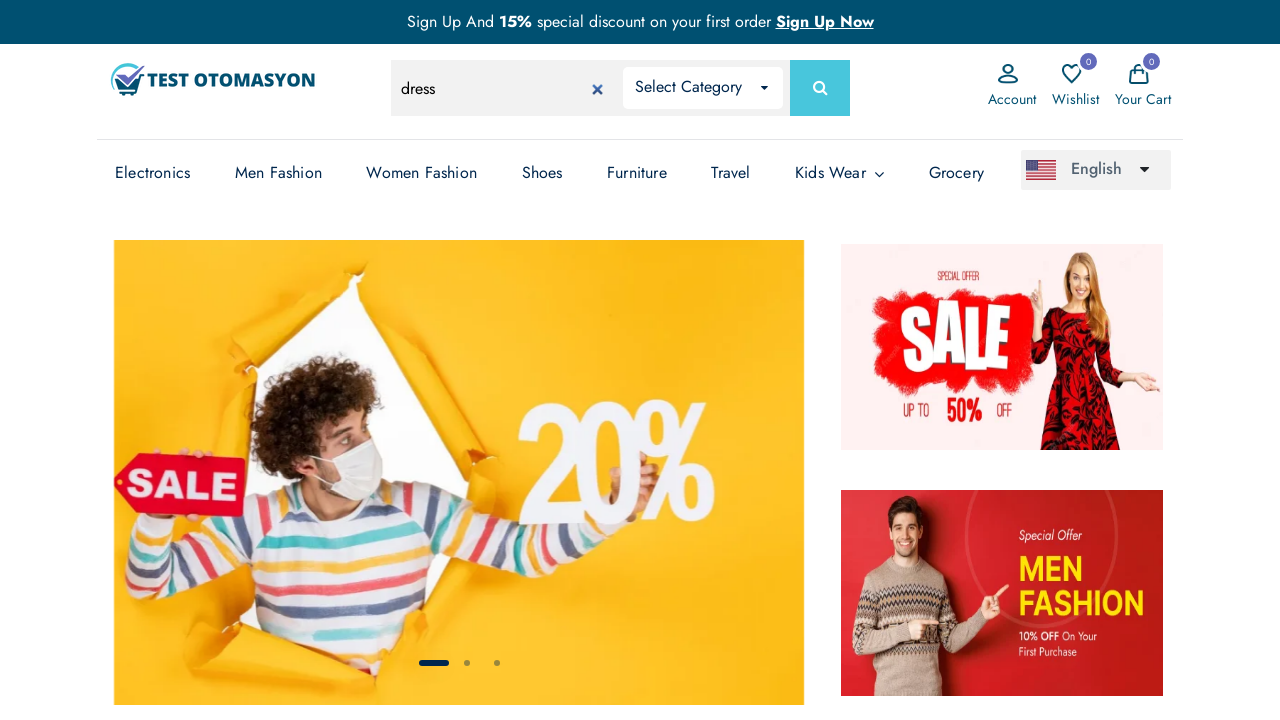

Pressed Enter to submit search query on #global-search
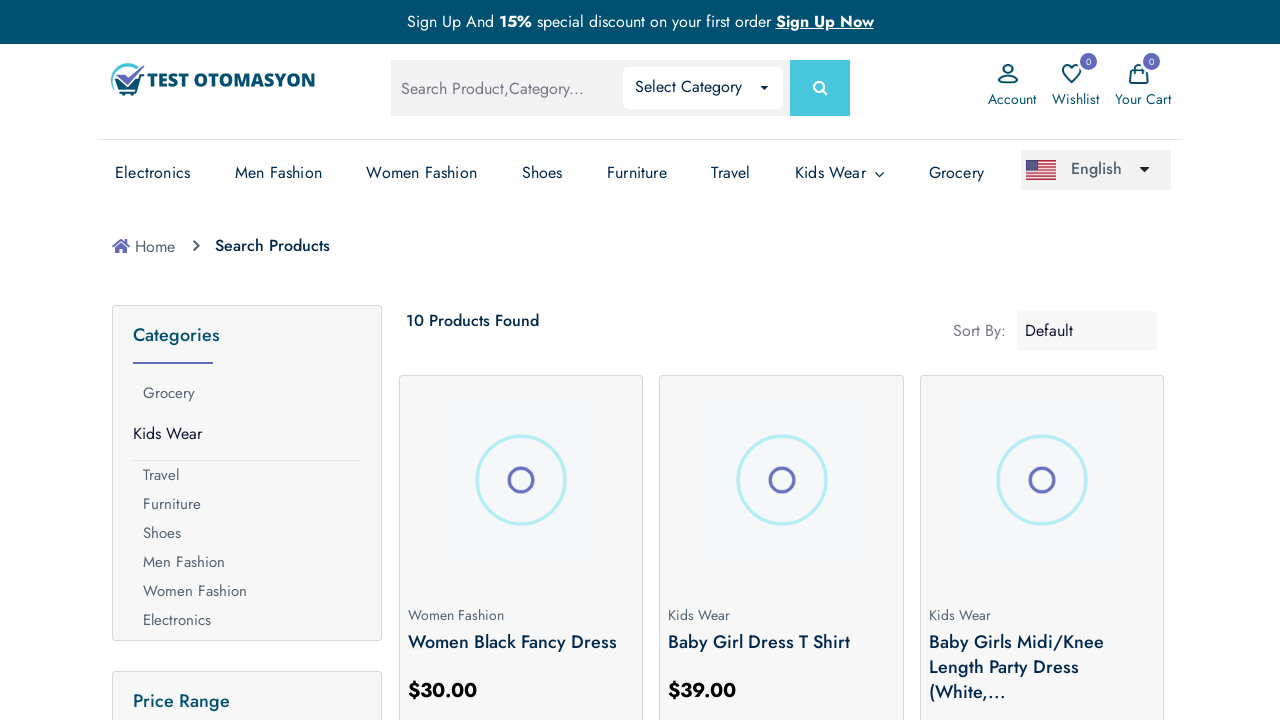

Search results loaded and product count text appeared
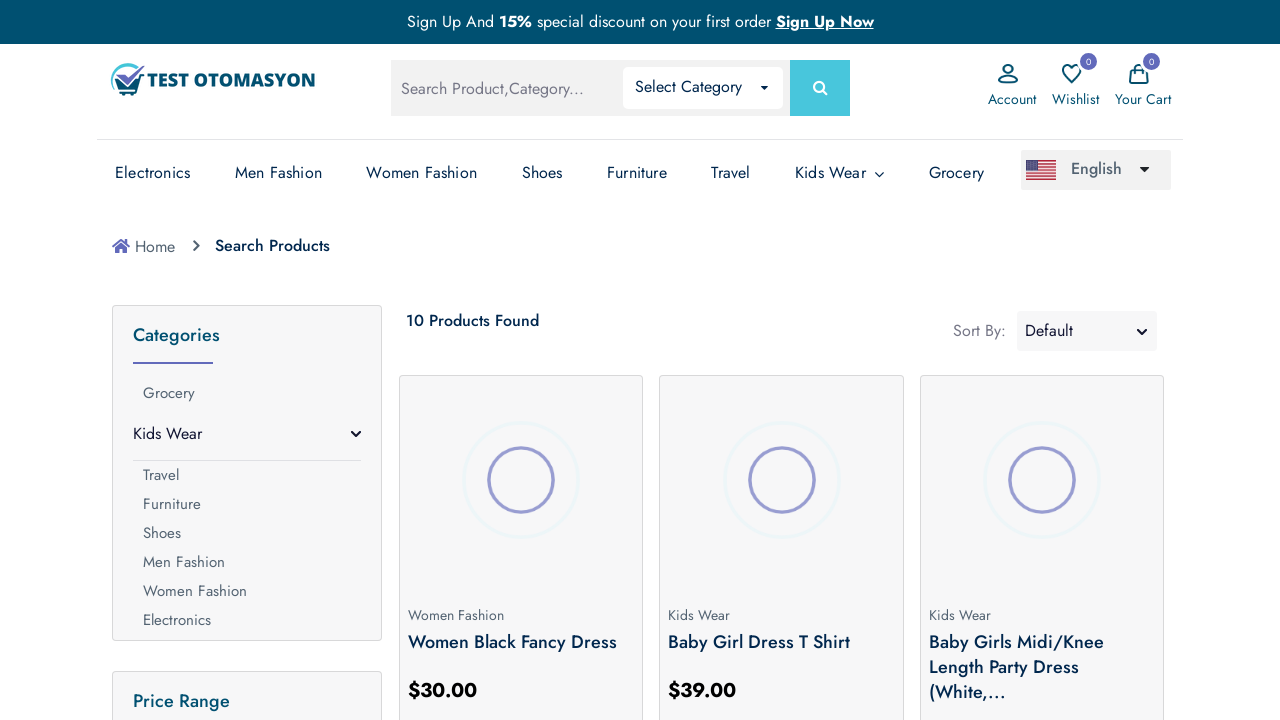

Retrieved search result text: '10 Products Found'
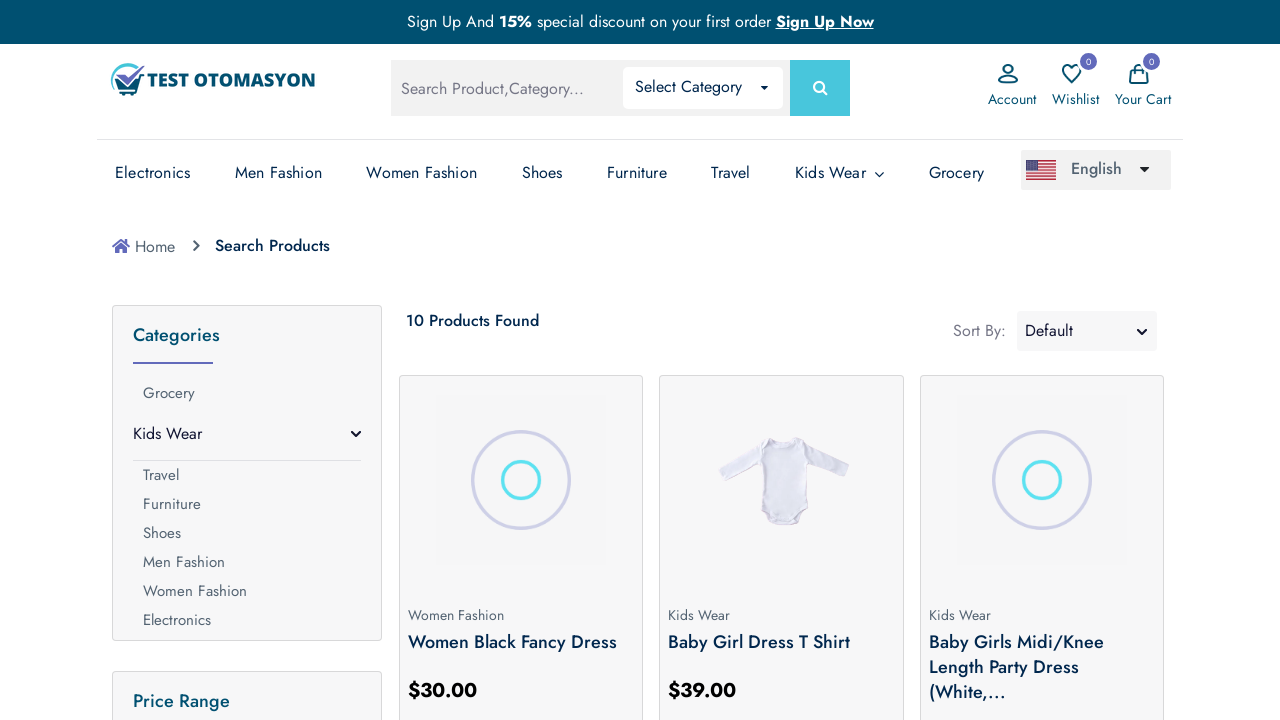

Verified that products were found for 'dress' search
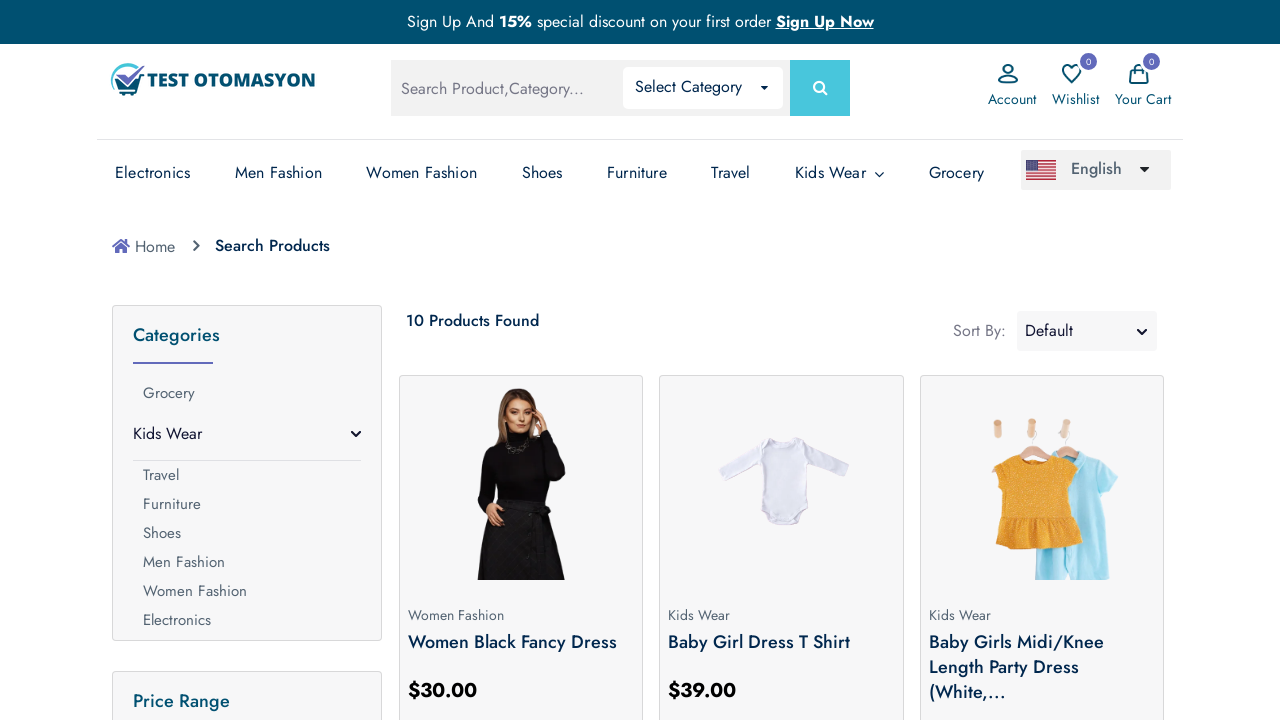

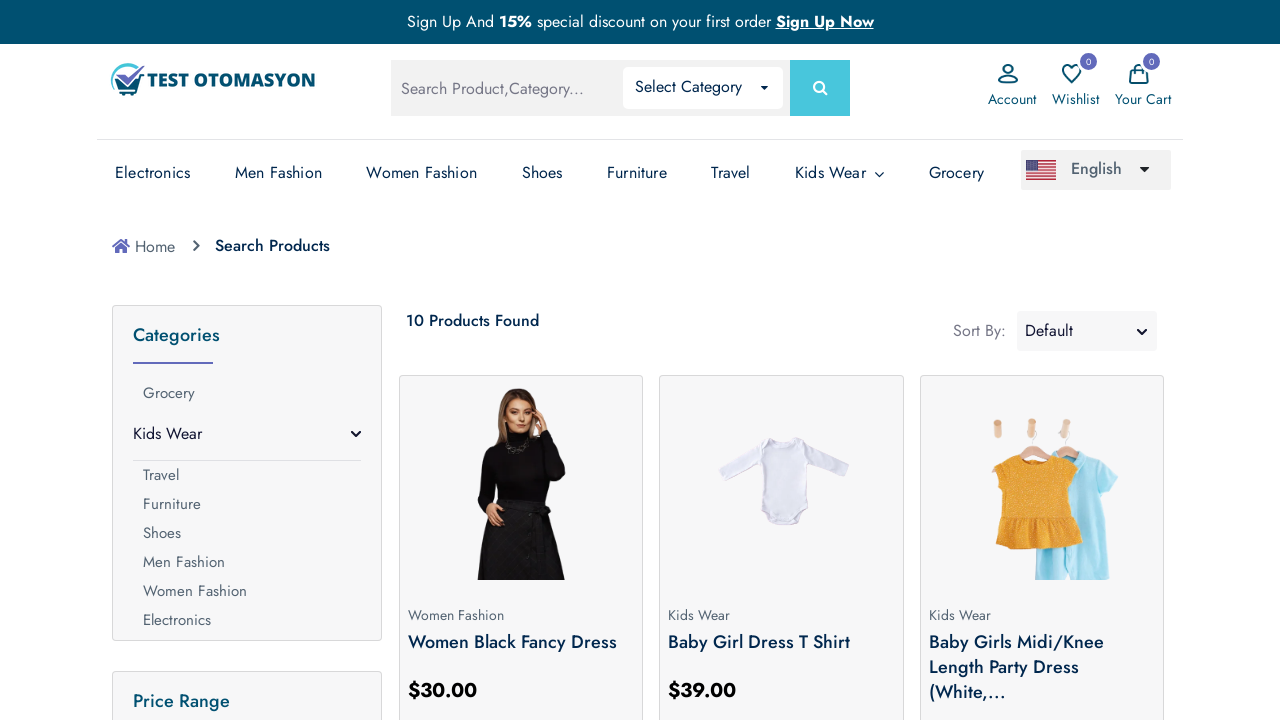